Tests that edits are saved when the input loses focus (blur event)

Starting URL: https://demo.playwright.dev/todomvc

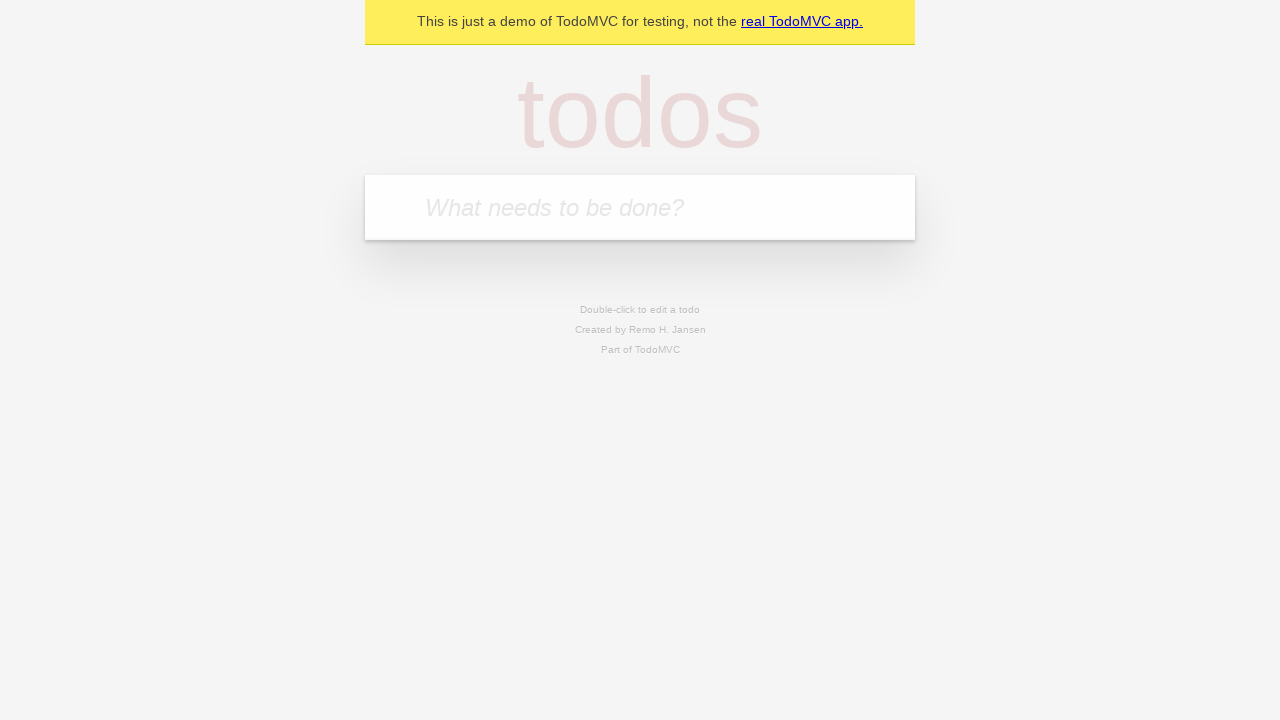

Filled input with first todo 'buy some cheese' on internal:attr=[placeholder="What needs to be done?"i]
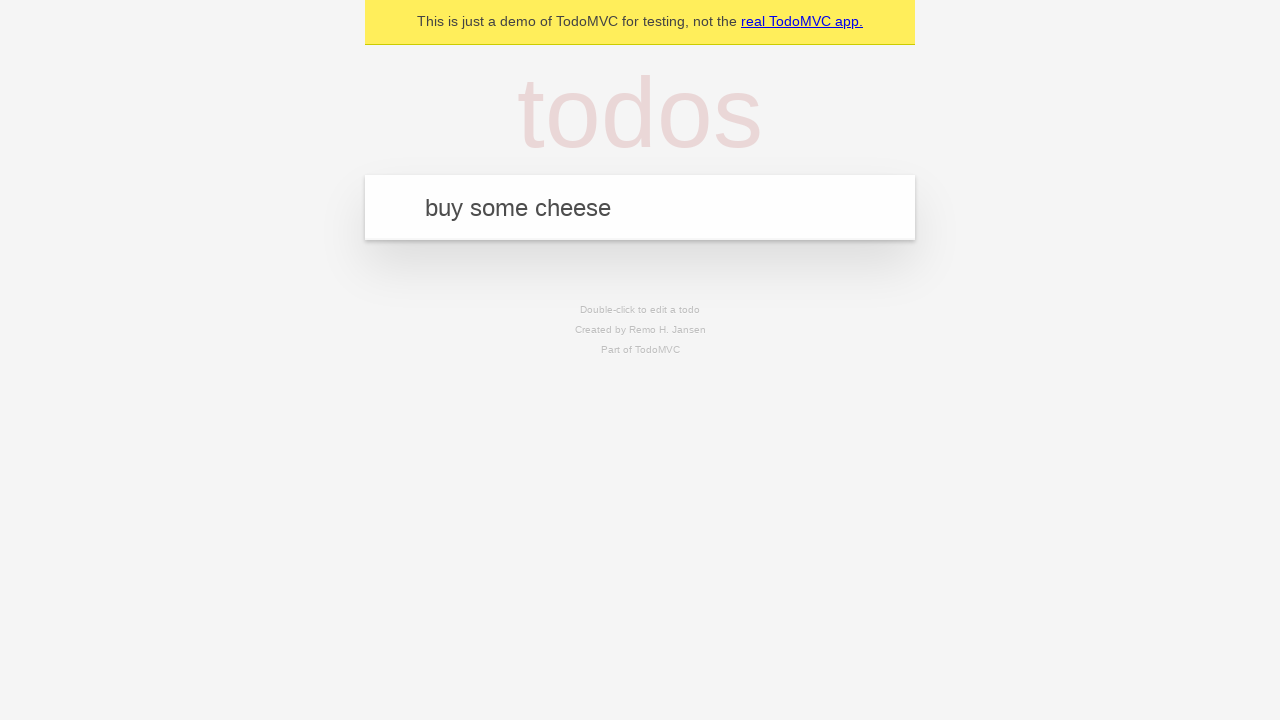

Pressed Enter to create first todo on internal:attr=[placeholder="What needs to be done?"i]
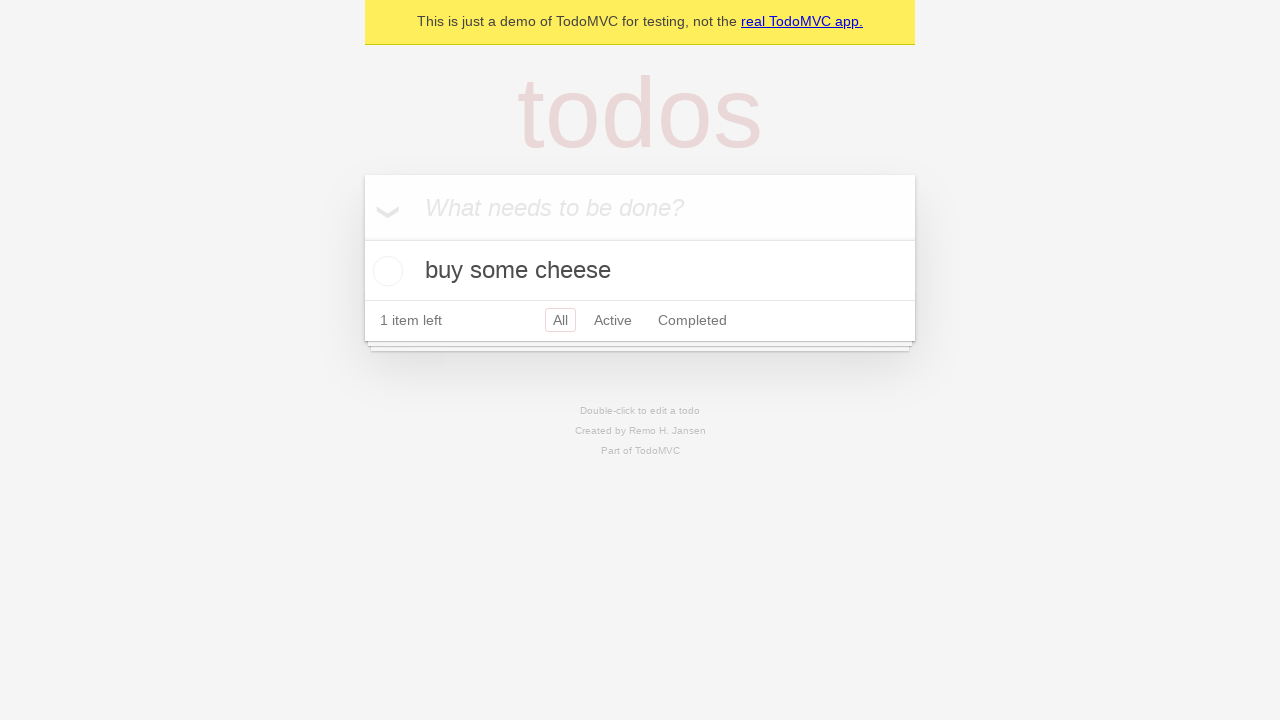

Filled input with second todo 'feed the cat' on internal:attr=[placeholder="What needs to be done?"i]
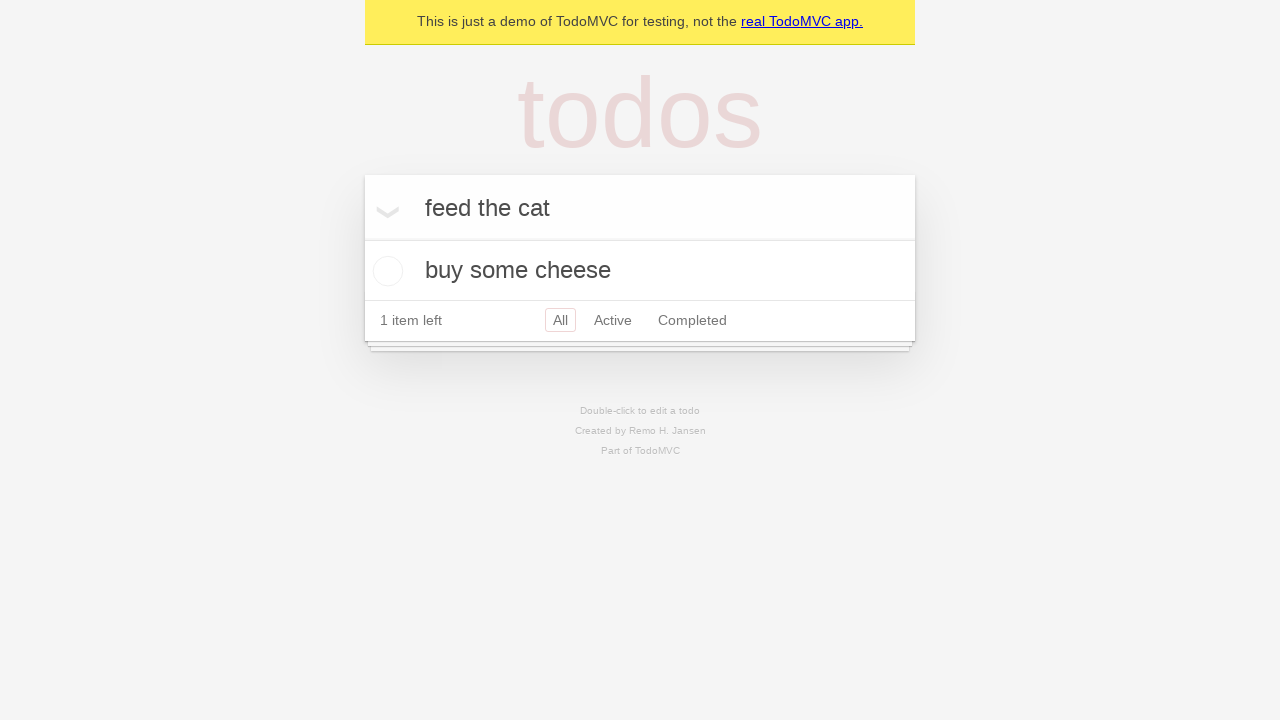

Pressed Enter to create second todo on internal:attr=[placeholder="What needs to be done?"i]
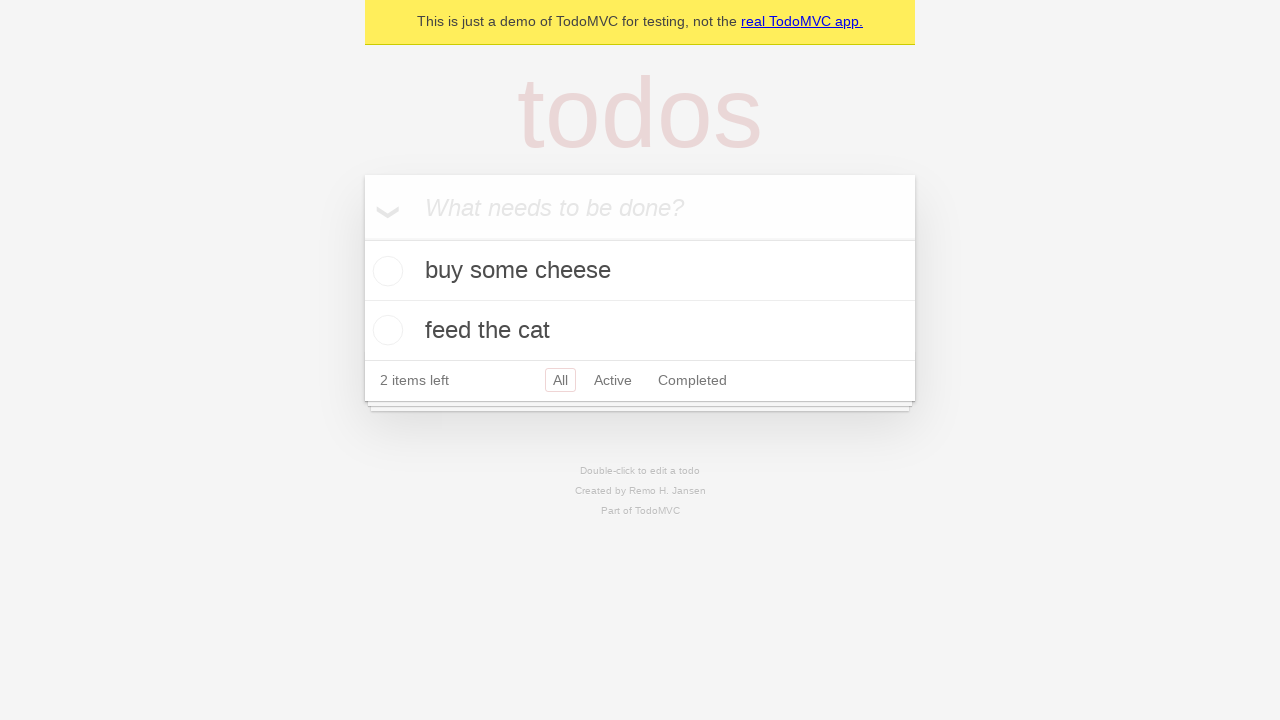

Filled input with third todo 'book a doctors appointment' on internal:attr=[placeholder="What needs to be done?"i]
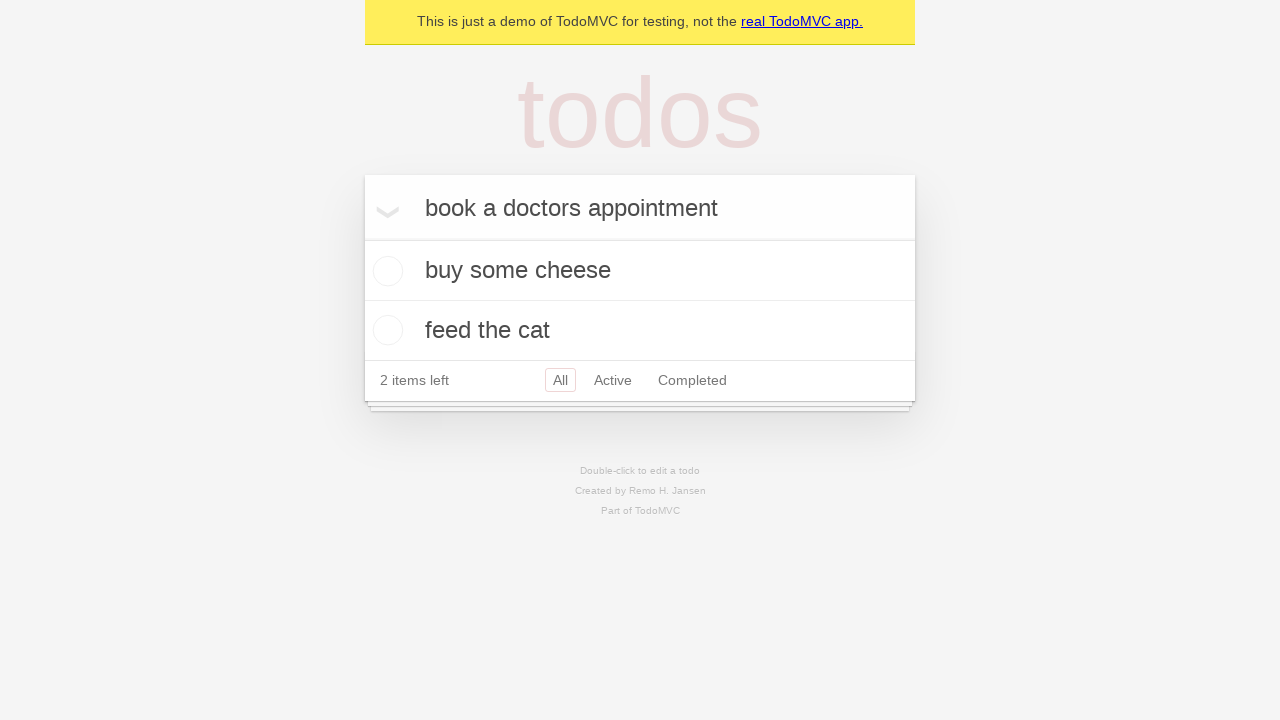

Pressed Enter to create third todo on internal:attr=[placeholder="What needs to be done?"i]
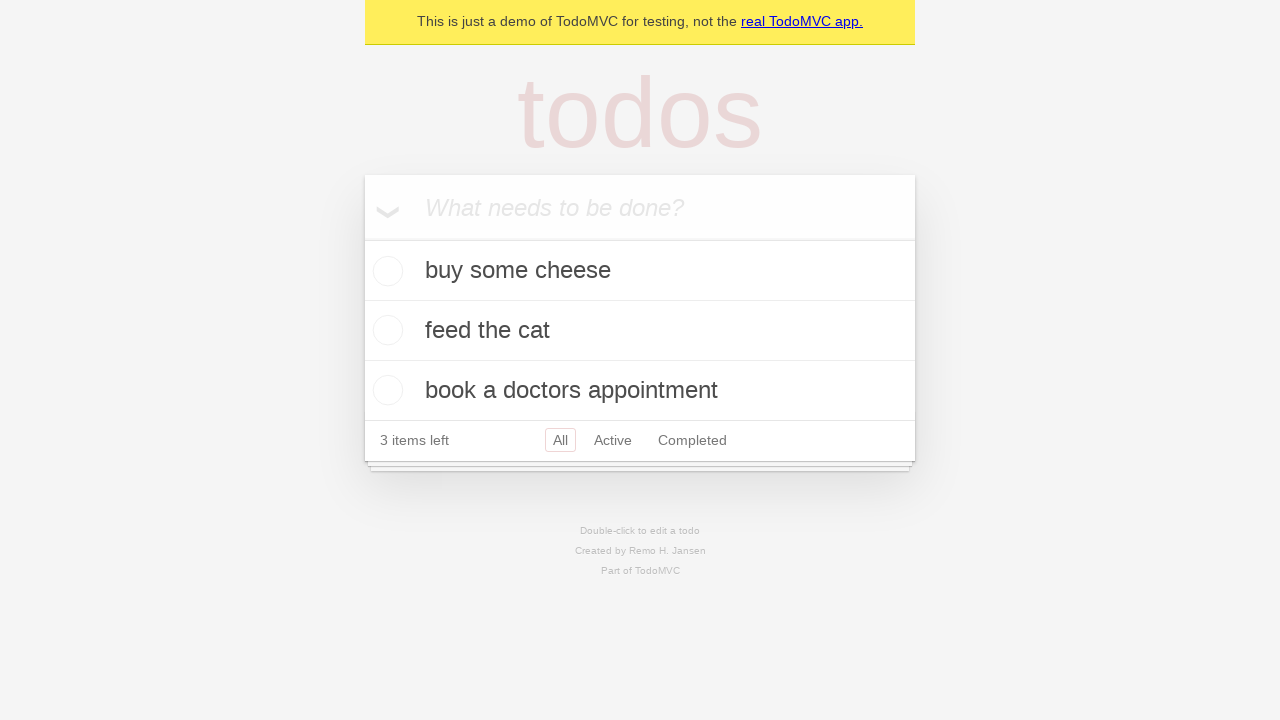

Double-clicked second todo to enter edit mode at (640, 331) on [data-testid='todo-item'] >> nth=1
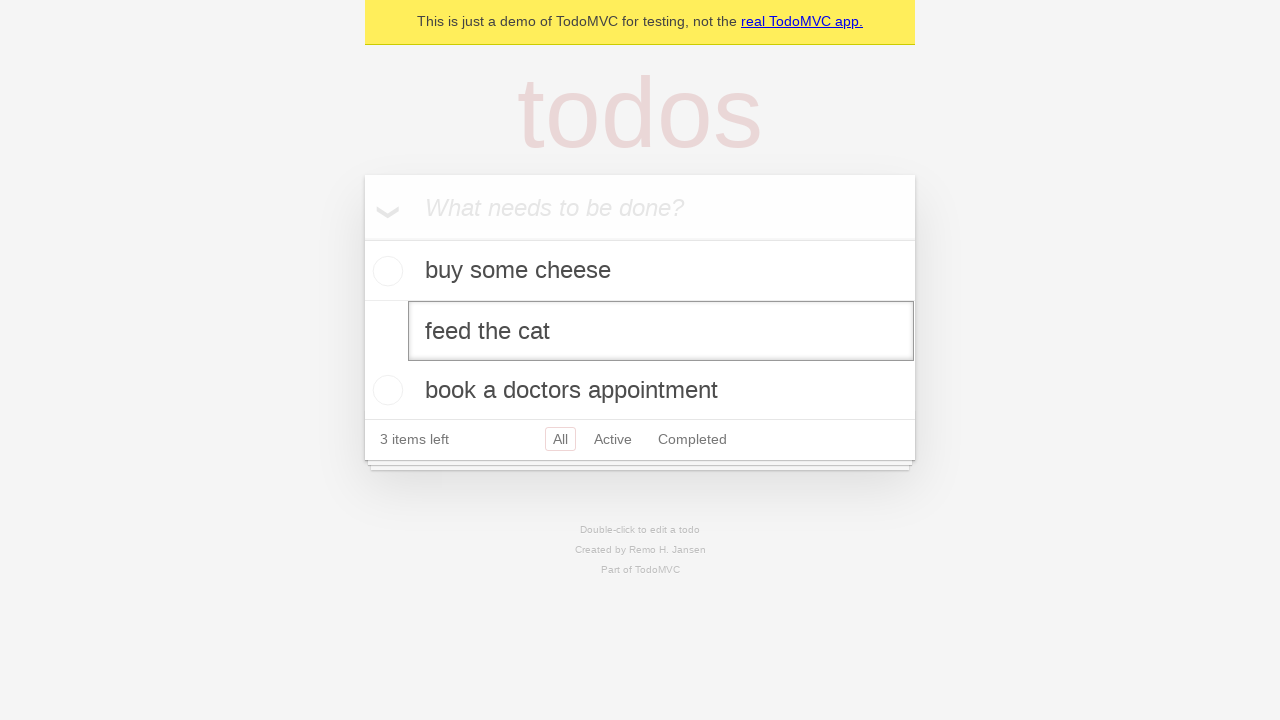

Updated todo text to 'buy some sausages' on [data-testid='todo-item'] >> nth=1 >> internal:role=textbox[name="Edit"i]
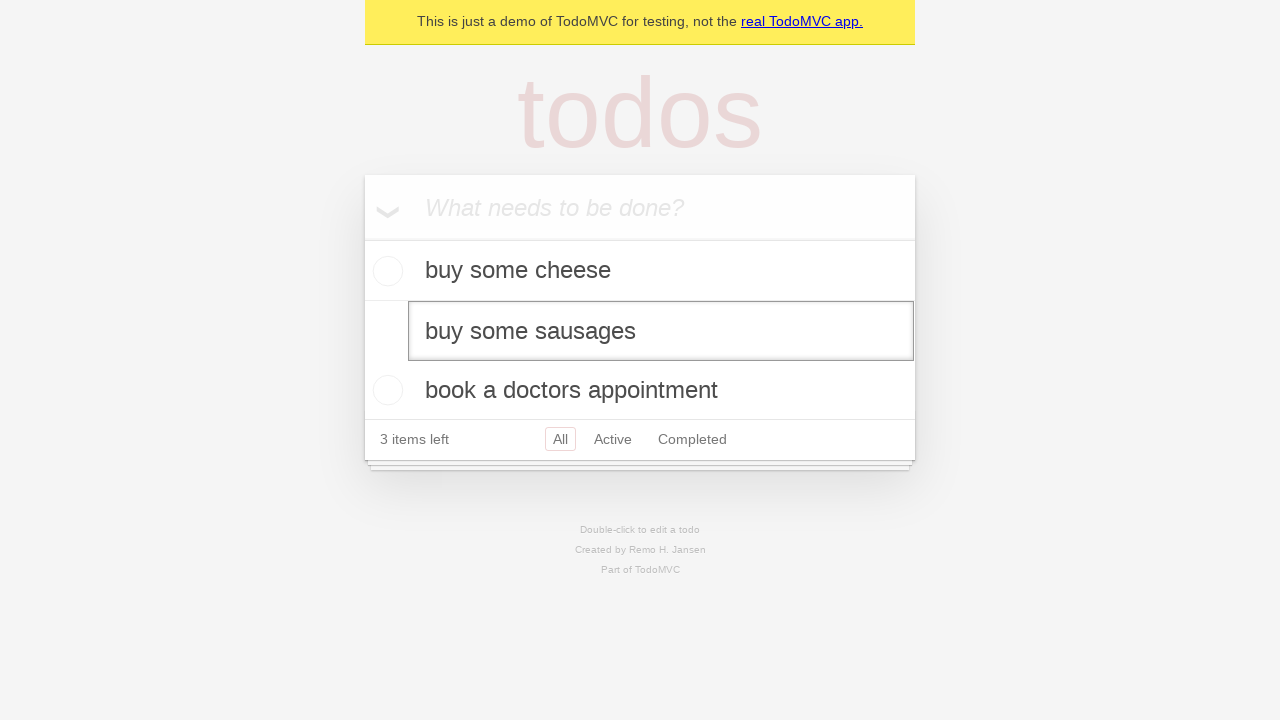

Triggered blur event on edit textbox to save changes
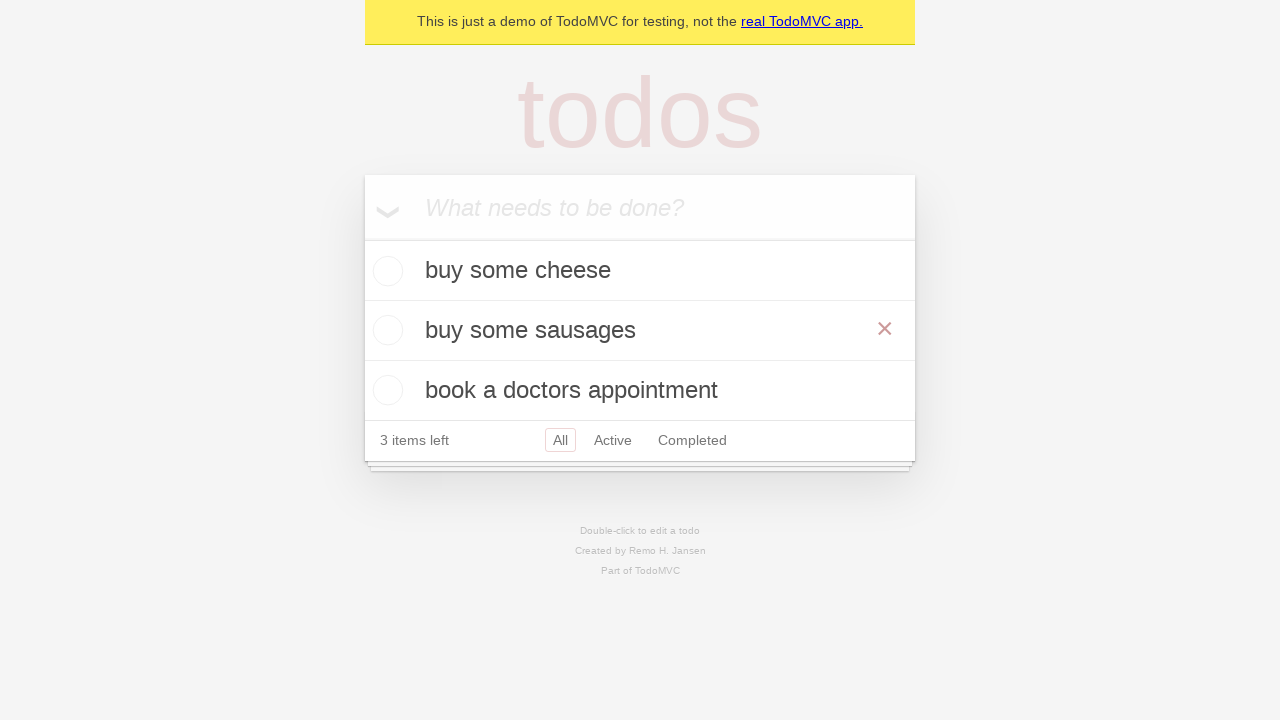

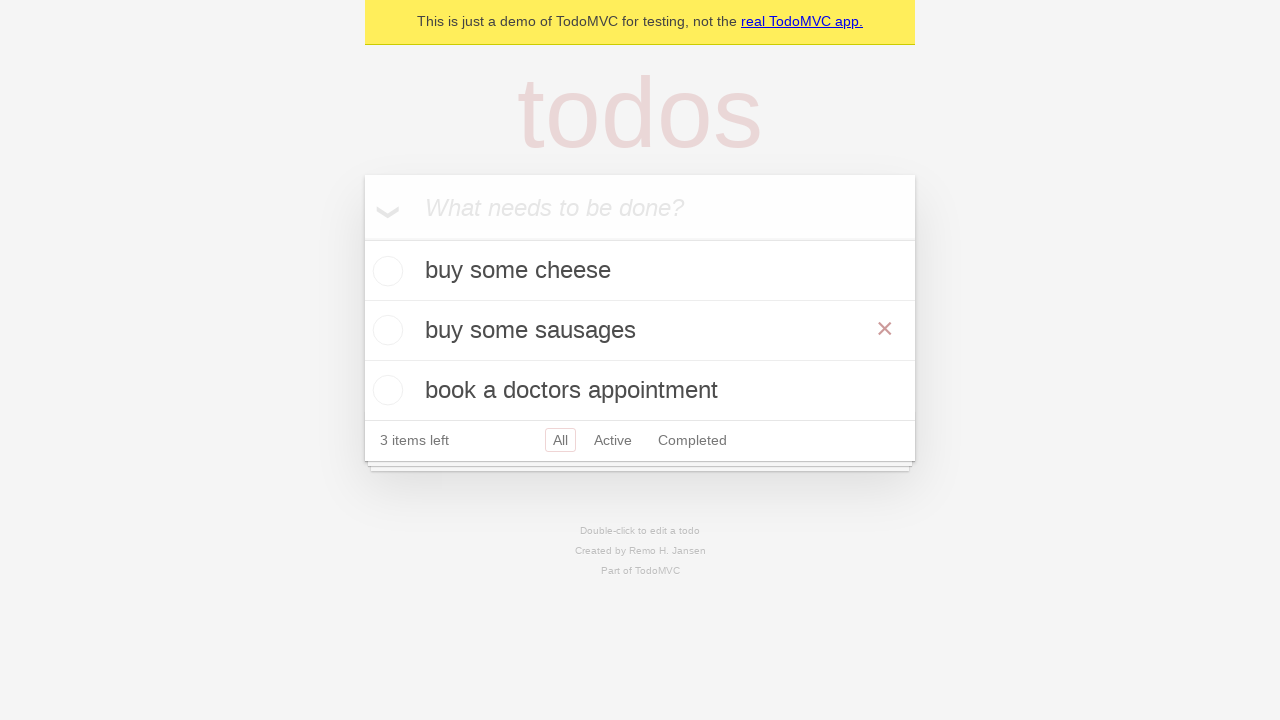